Tests a product table by counting columns and rows, checking checkboxes for specific products (Smartphone and Laptop), and iterating through pagination to read table data.

Starting URL: https://testautomationpractice.blogspot.com/

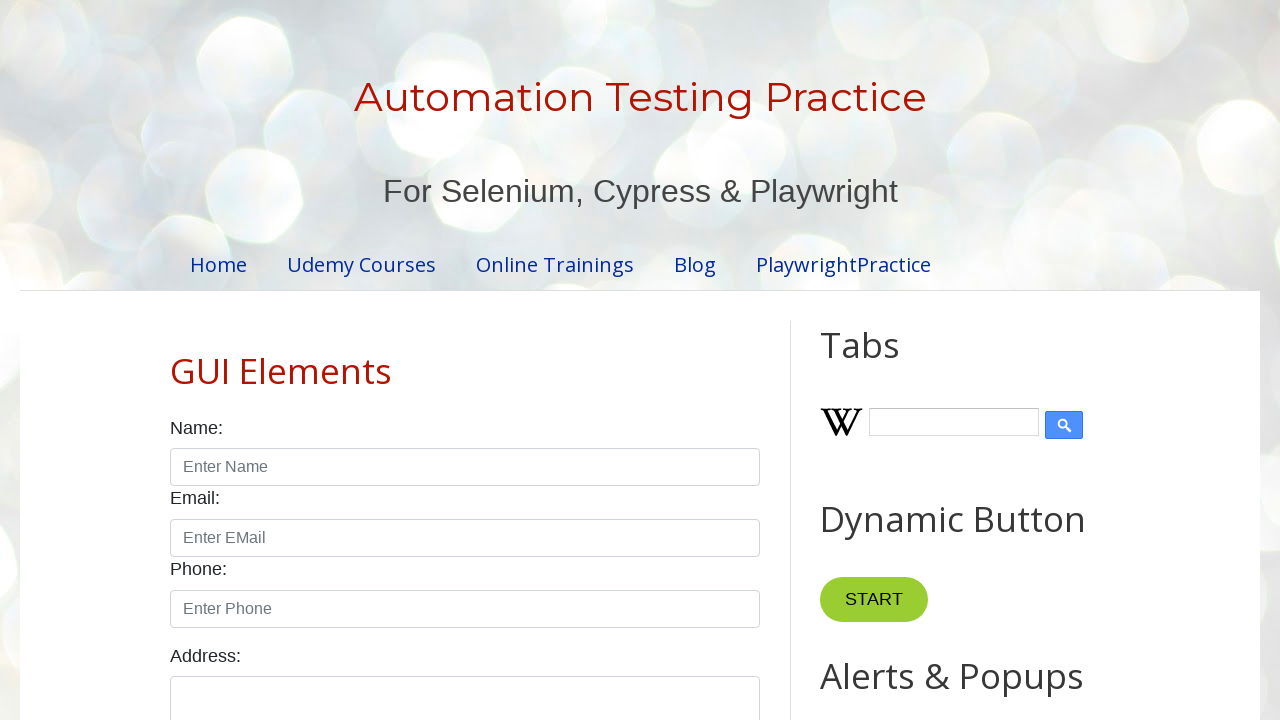

Product table loaded and ready
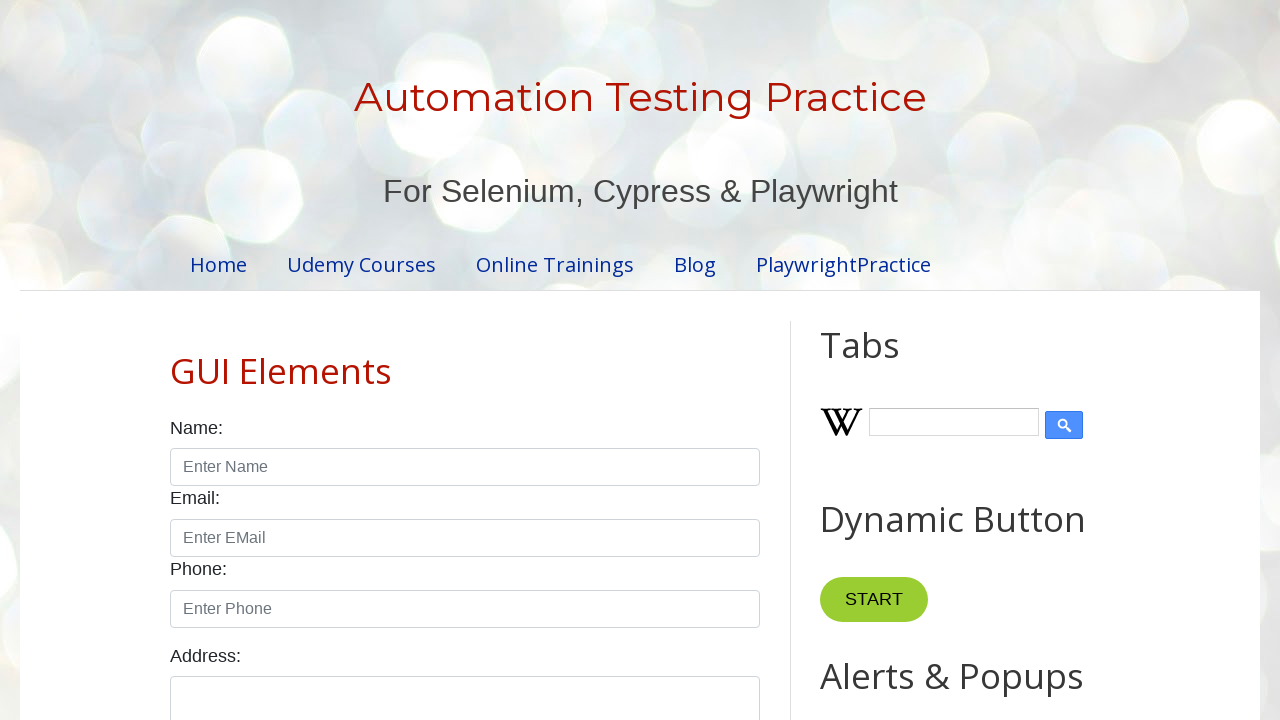

Located table header columns and body rows
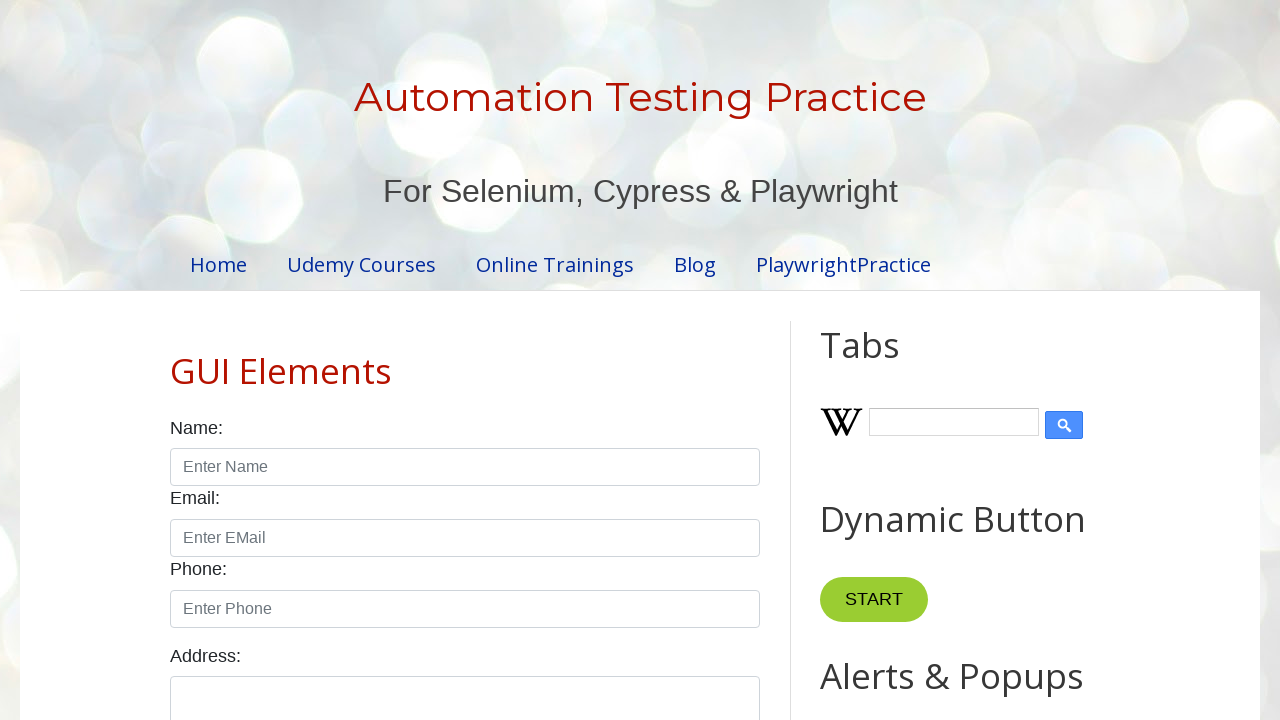

Checked checkbox for Smartphone product at (651, 361) on #productTable >> tbody tr >> internal:has-text="Smartphone"i >> internal:has="td
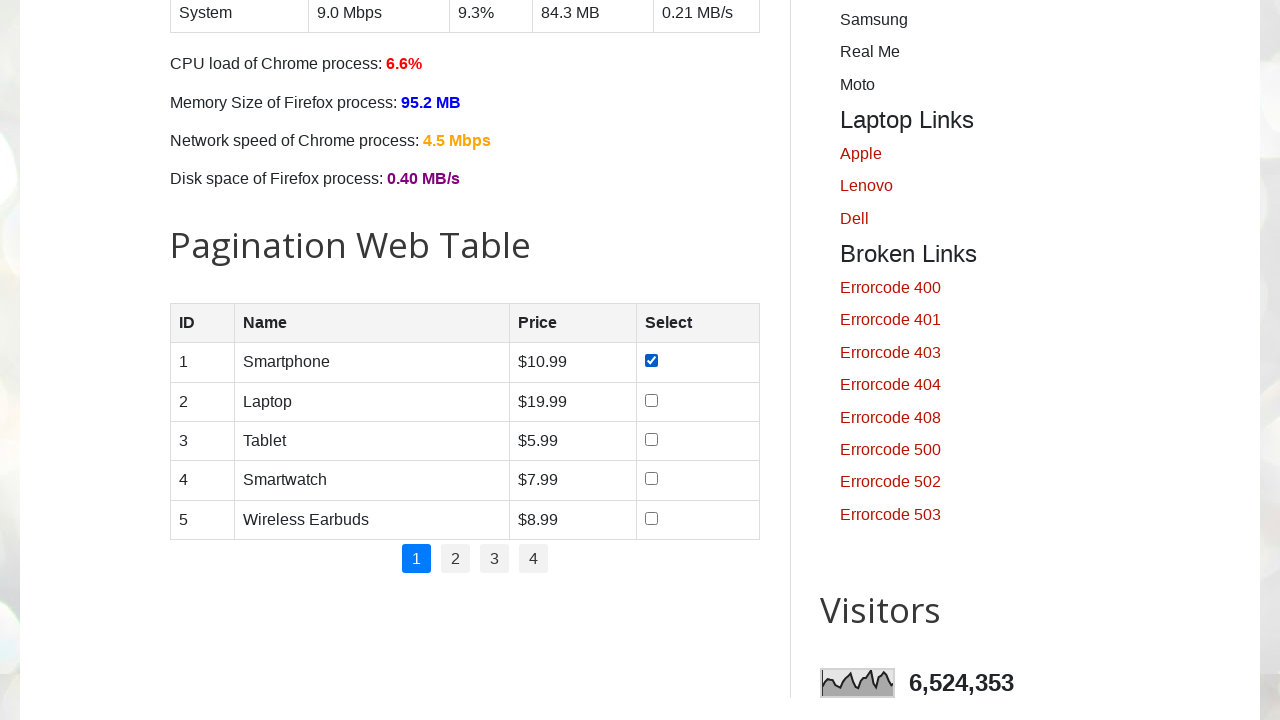

Checked checkbox for Laptop product at (651, 400) on #productTable >> tbody tr >> internal:has-text="Laptop"i >> internal:has="td" >>
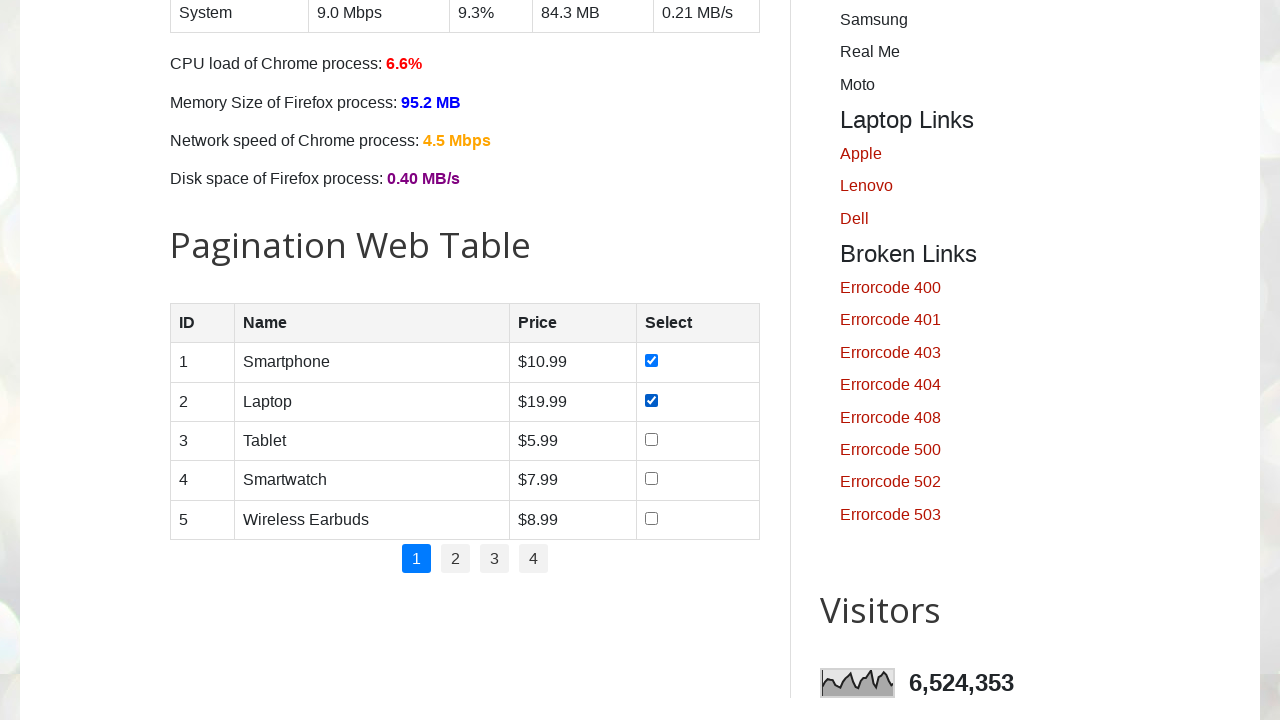

Found 4 pagination links
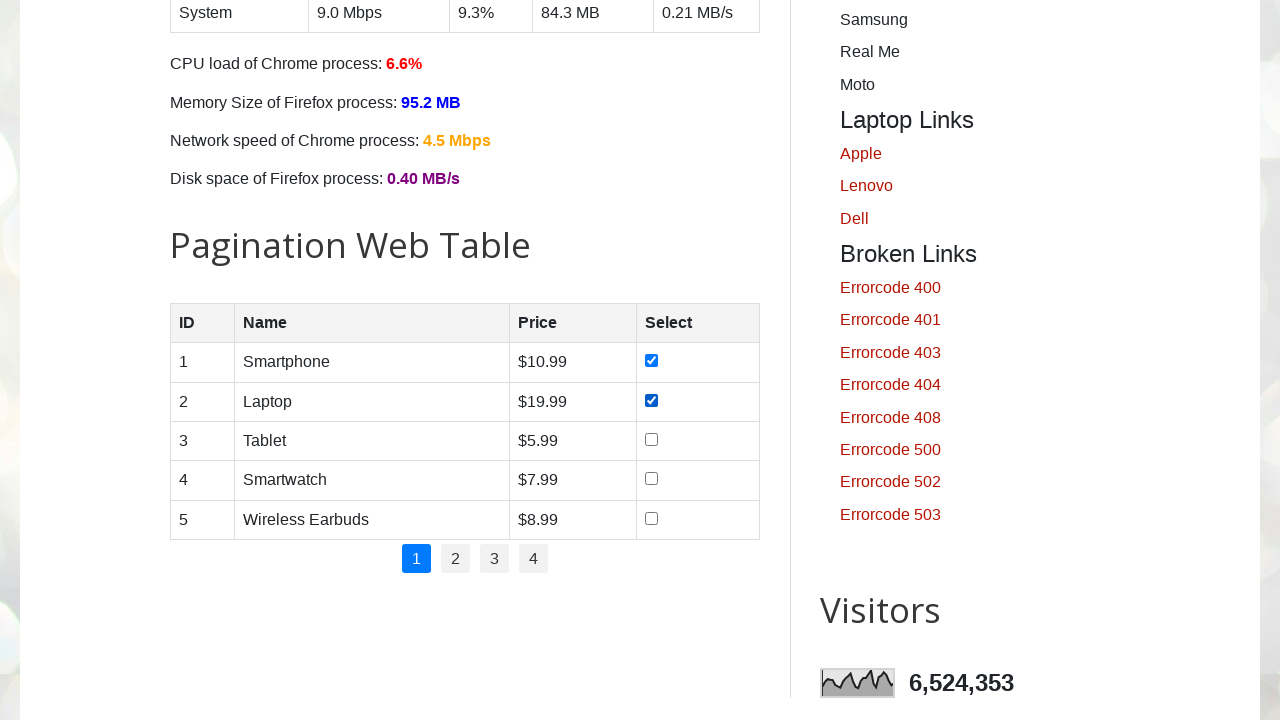

Page 1: Found 5 rows in product table
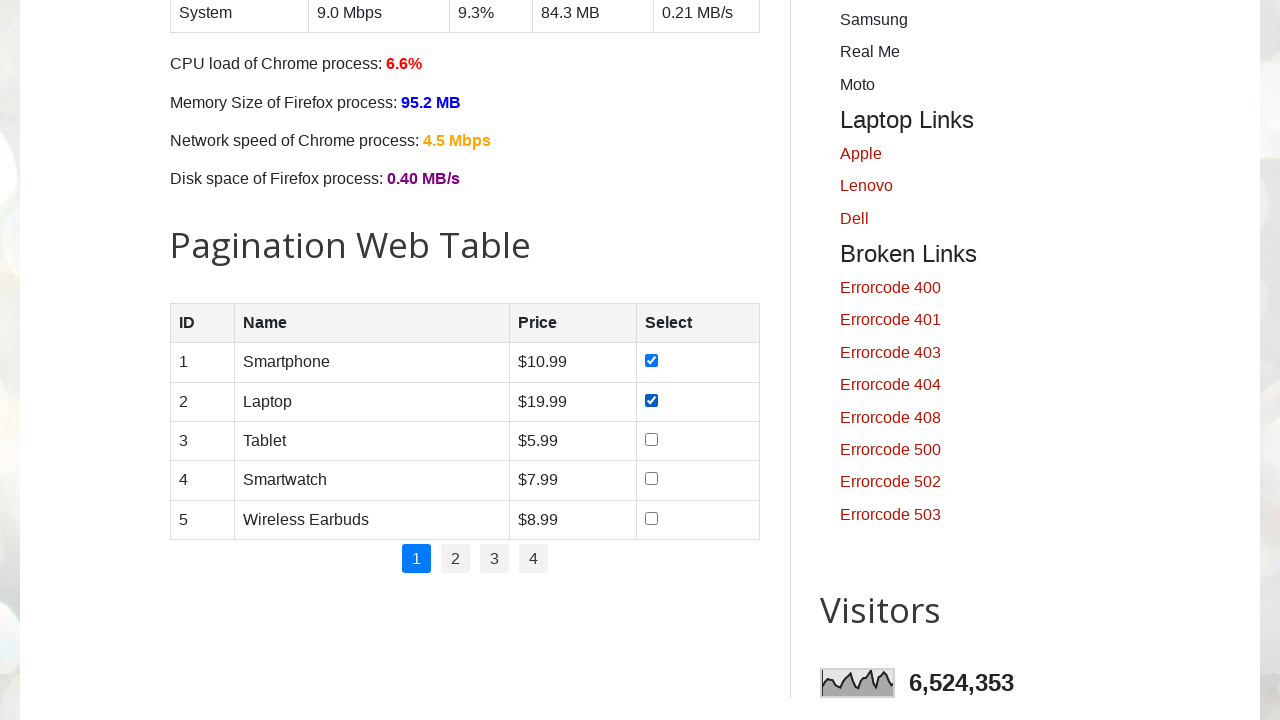

Page 1, Row 1: Read 4 cell values from table row
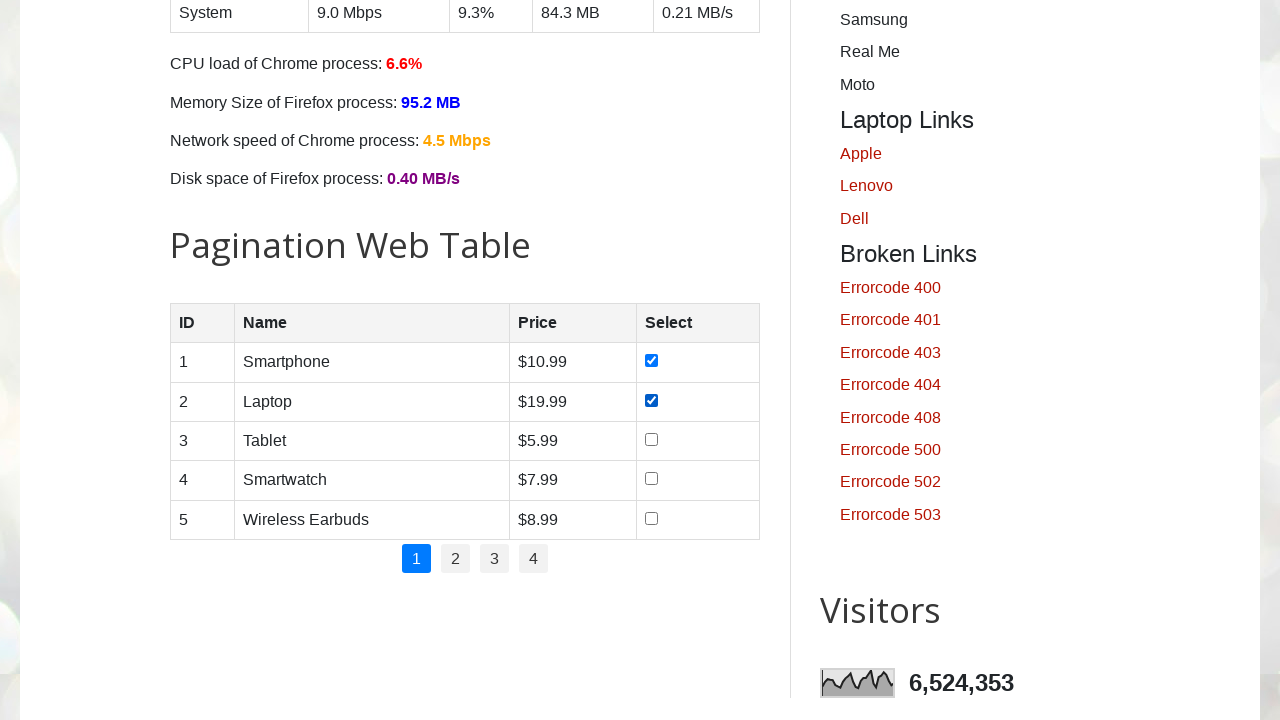

Page 1, Row 2: Read 4 cell values from table row
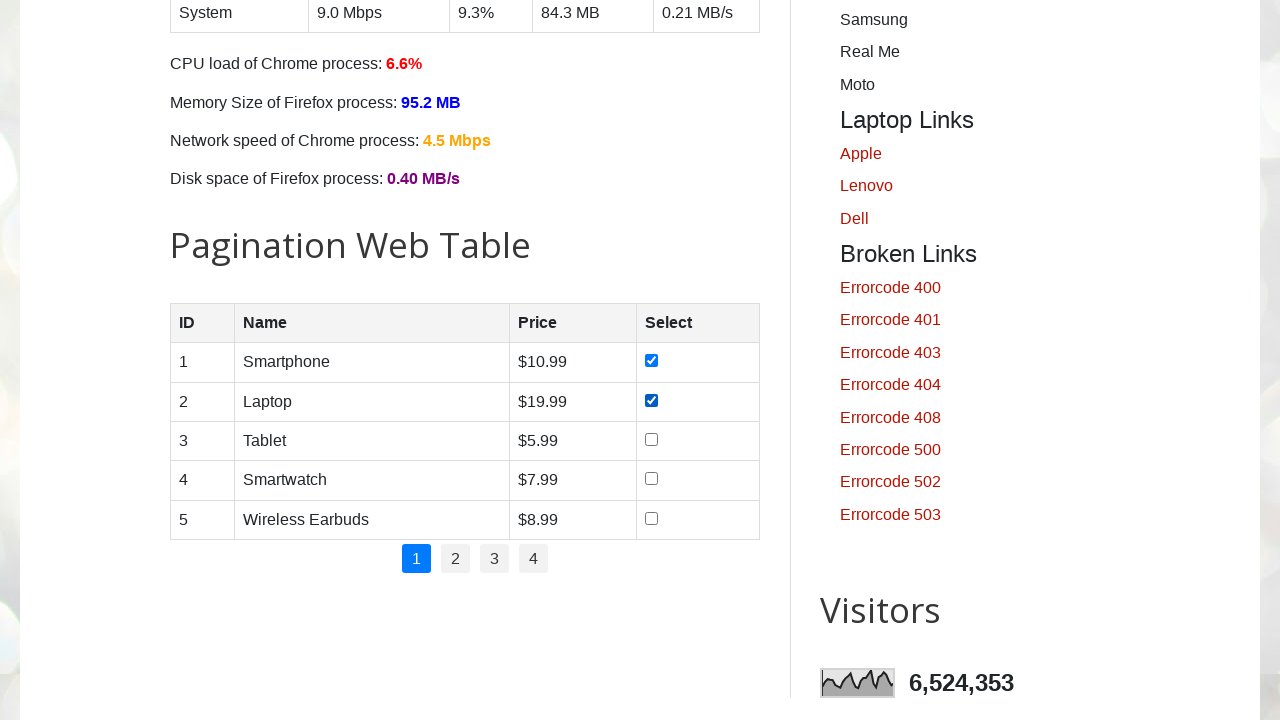

Page 1, Row 3: Read 4 cell values from table row
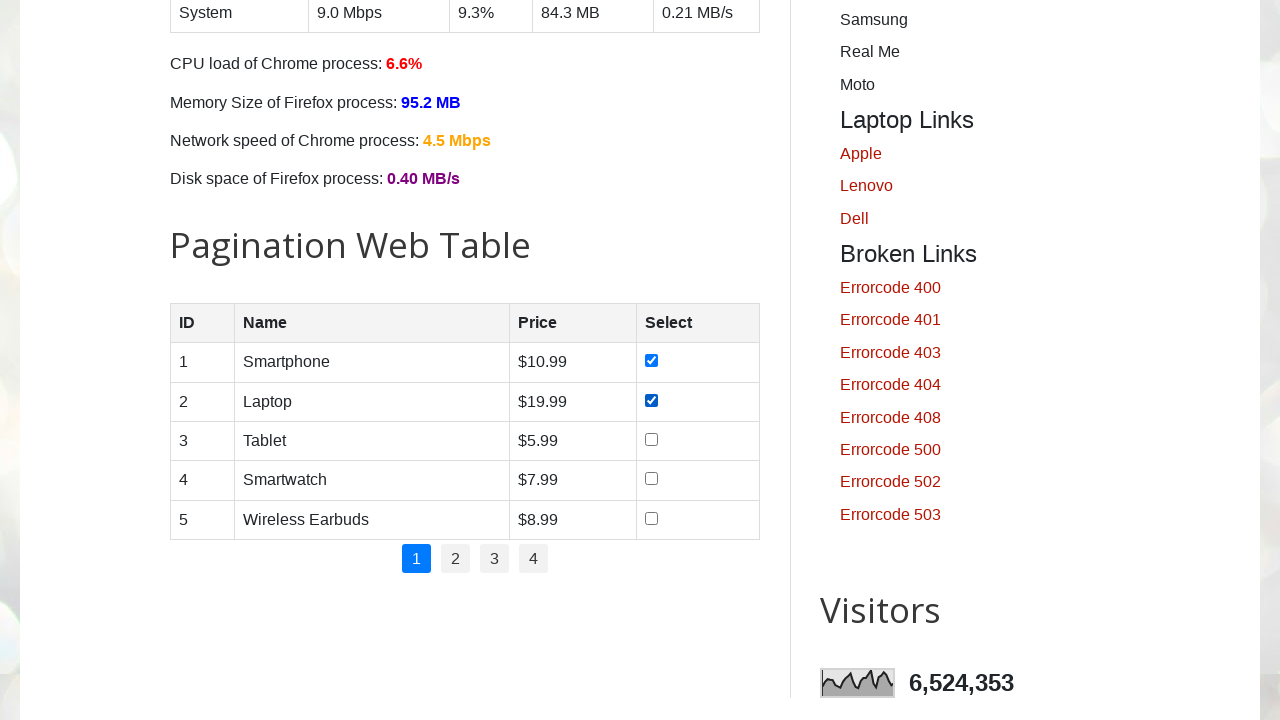

Page 1, Row 4: Read 4 cell values from table row
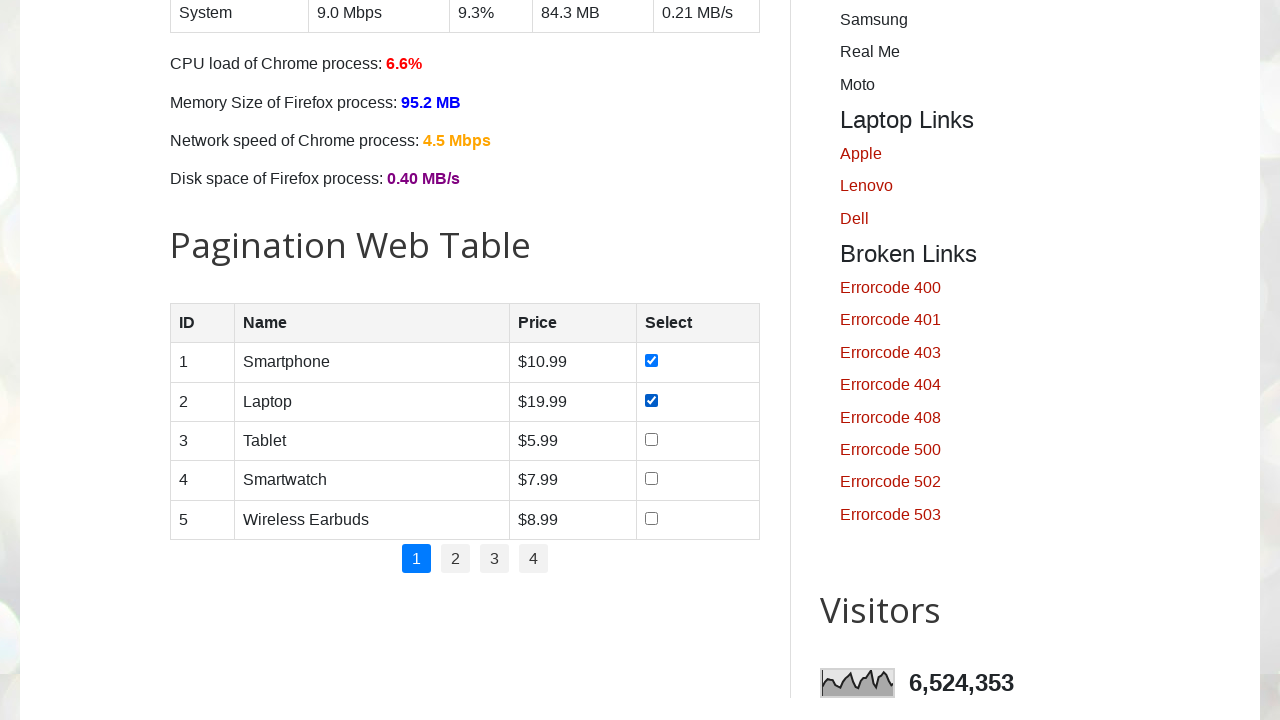

Page 1, Row 5: Read 4 cell values from table row
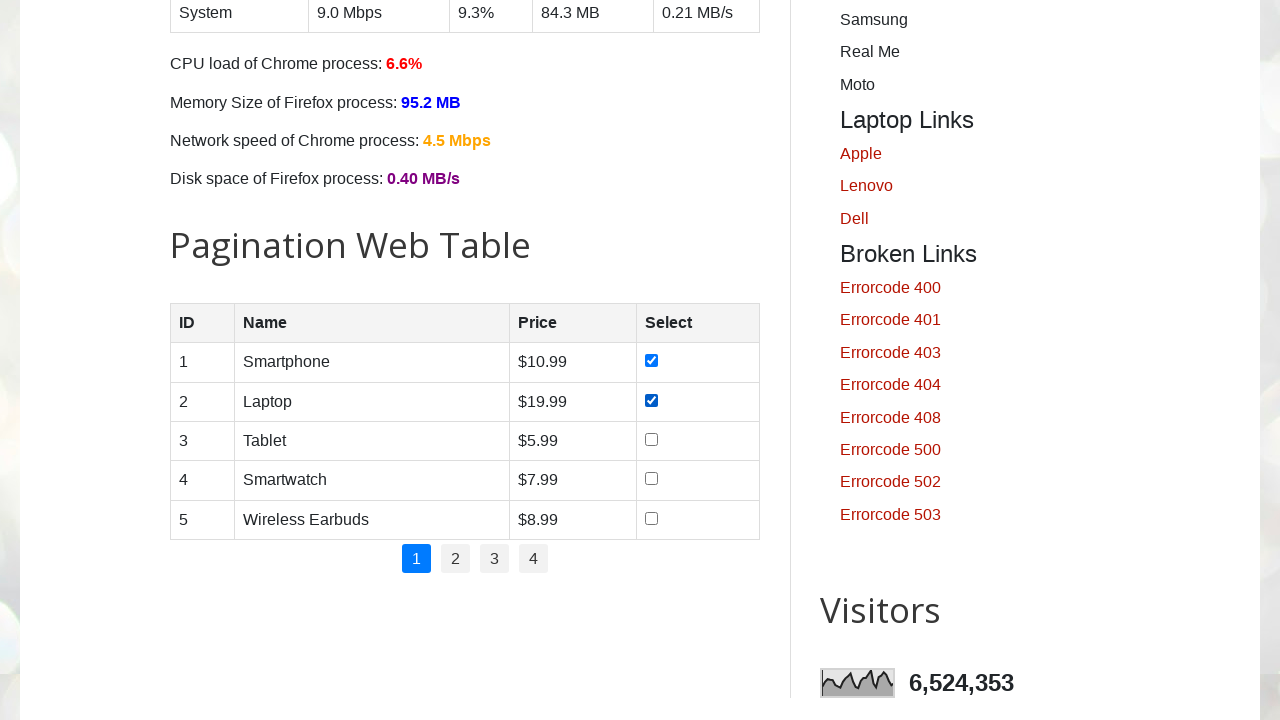

Clicked pagination link 2 at (456, 559) on .pagination li a >> nth=1
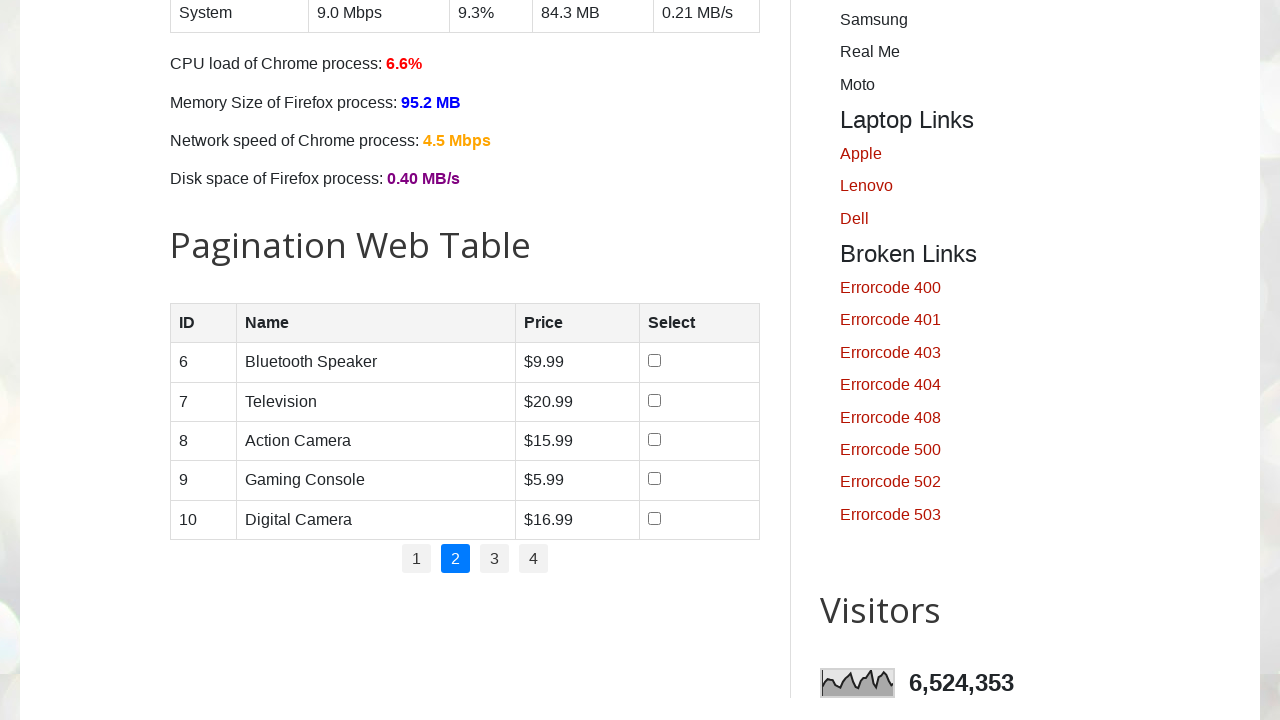

Waited for page content to update
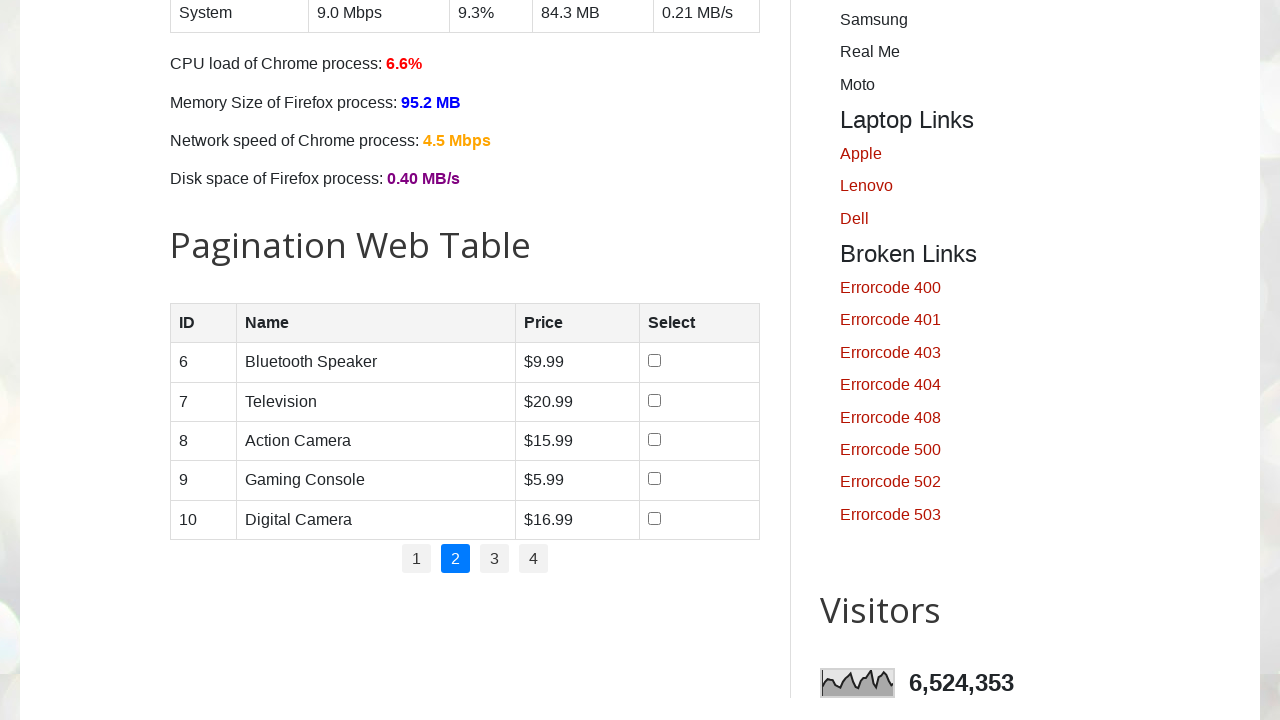

Page 2: Found 5 rows in product table
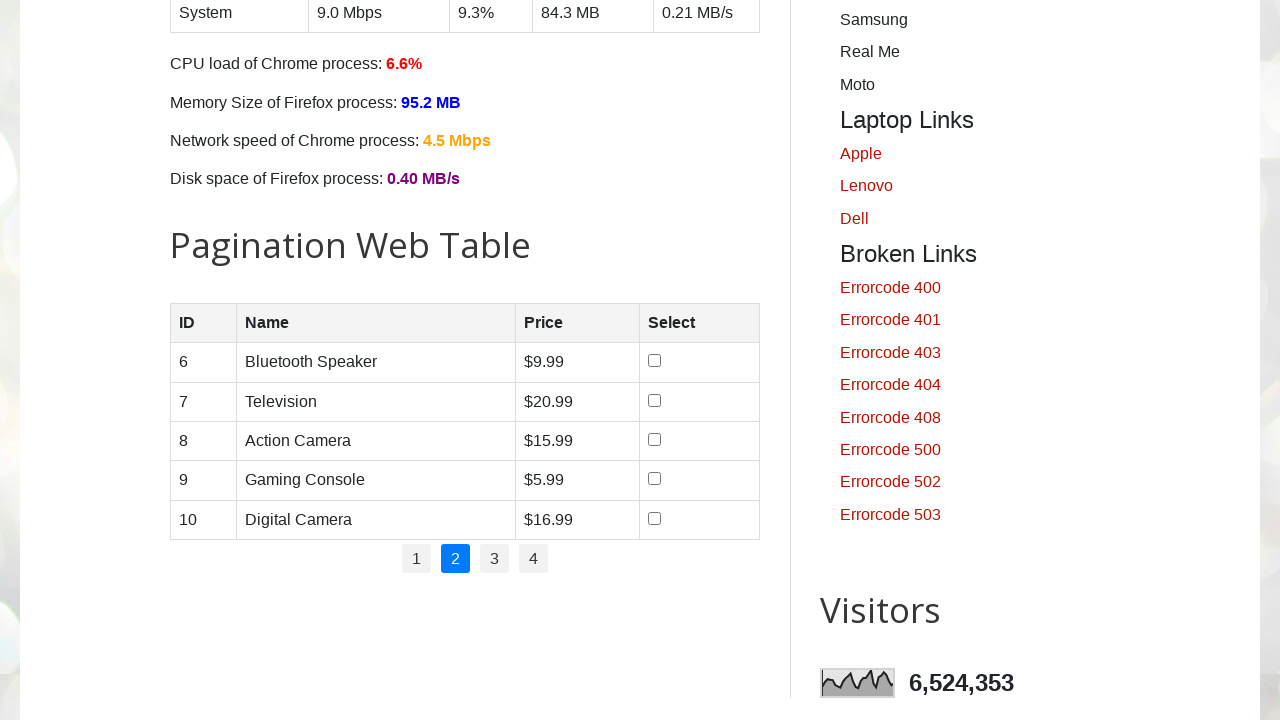

Page 2, Row 1: Read 4 cell values from table row
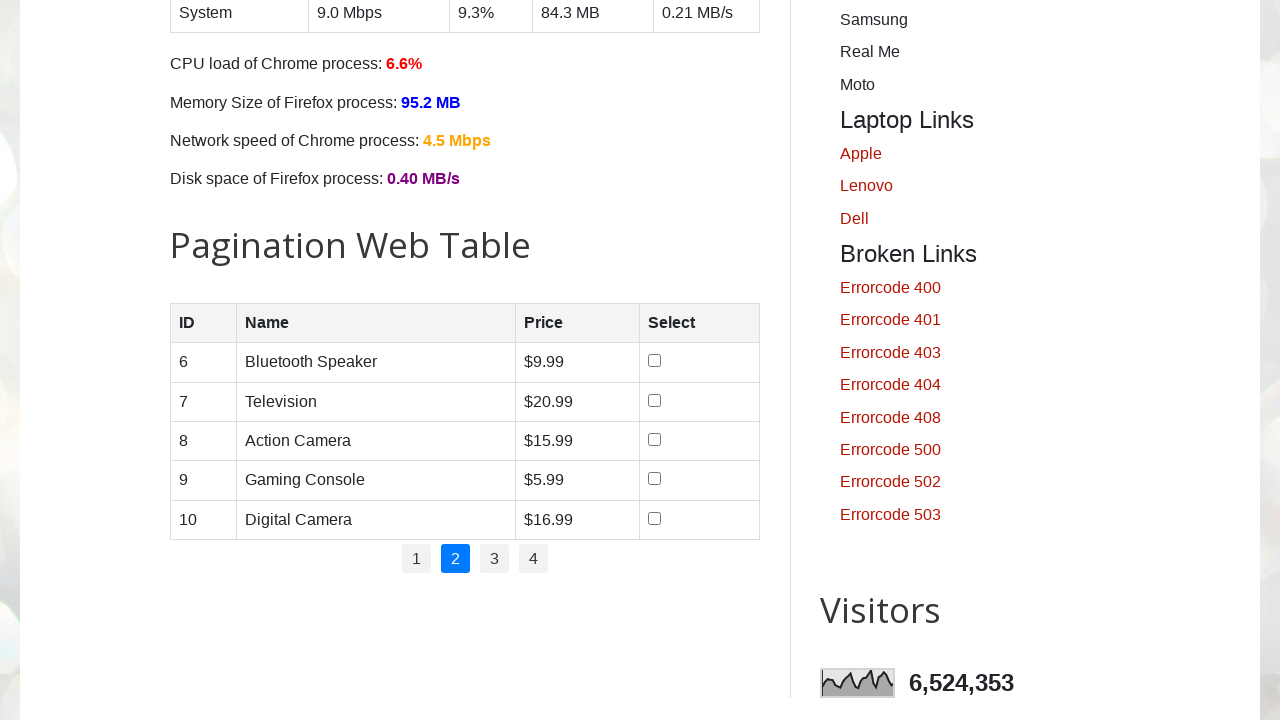

Page 2, Row 2: Read 4 cell values from table row
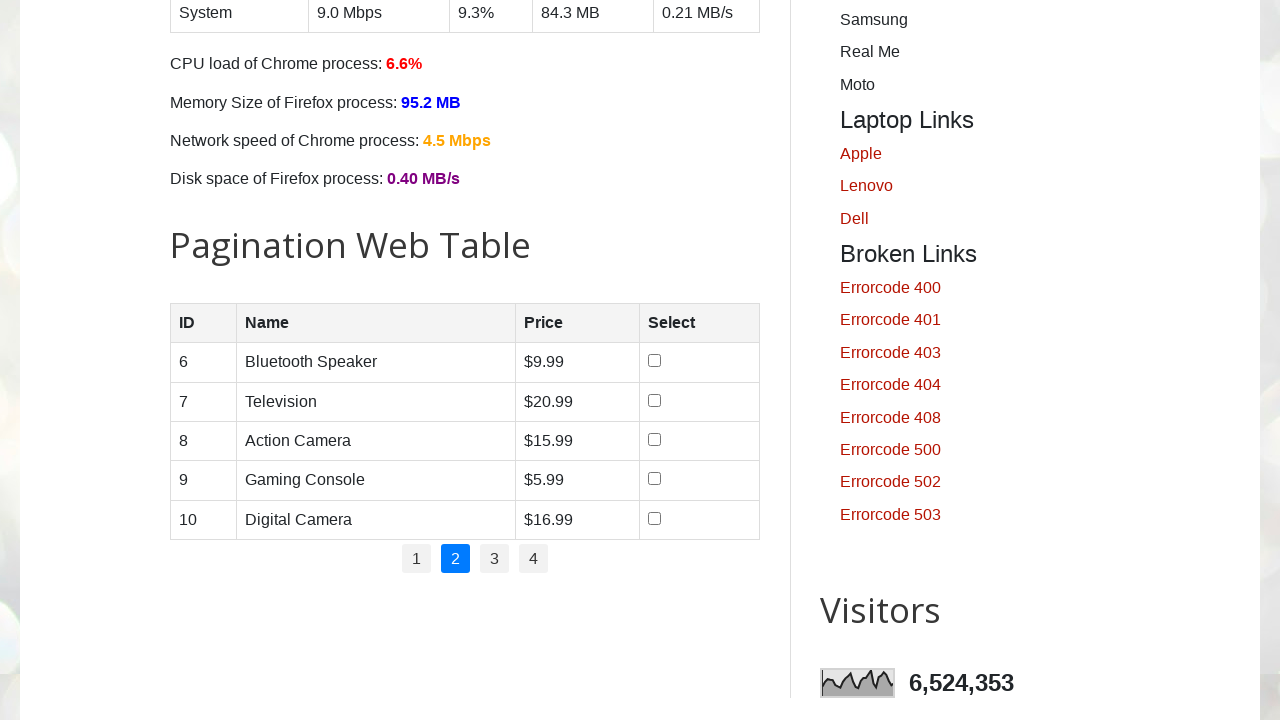

Page 2, Row 3: Read 4 cell values from table row
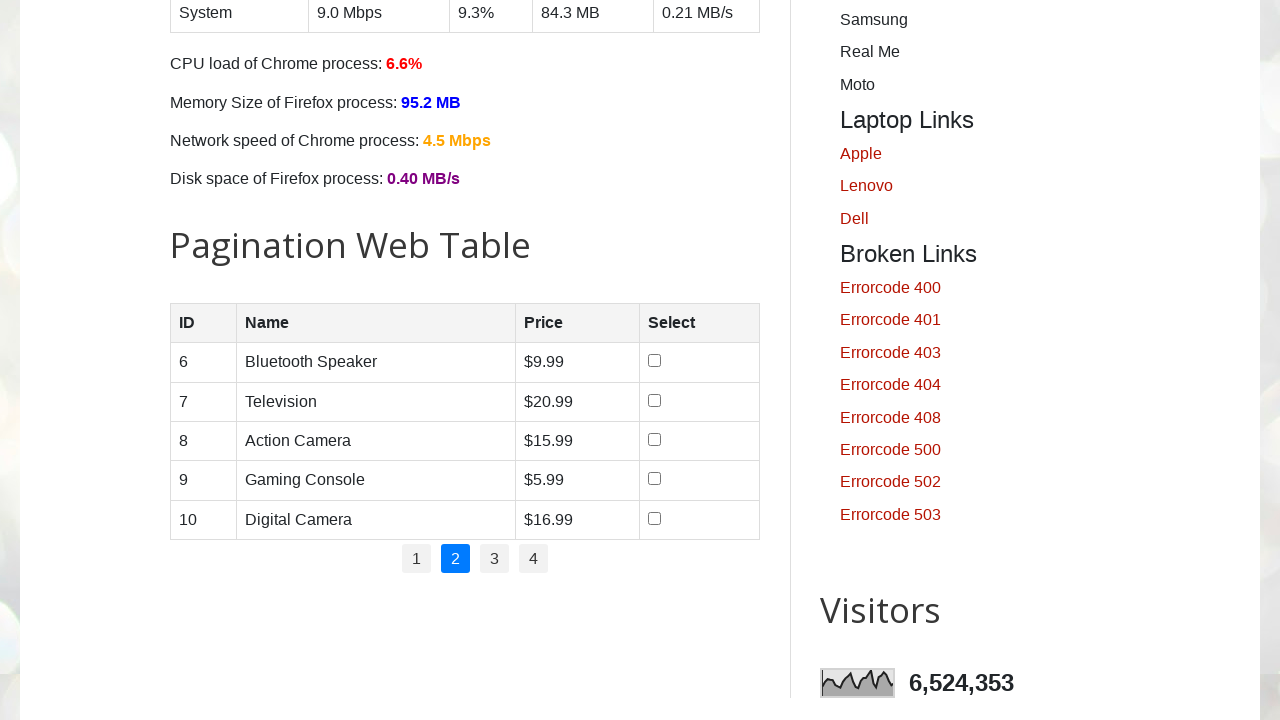

Page 2, Row 4: Read 4 cell values from table row
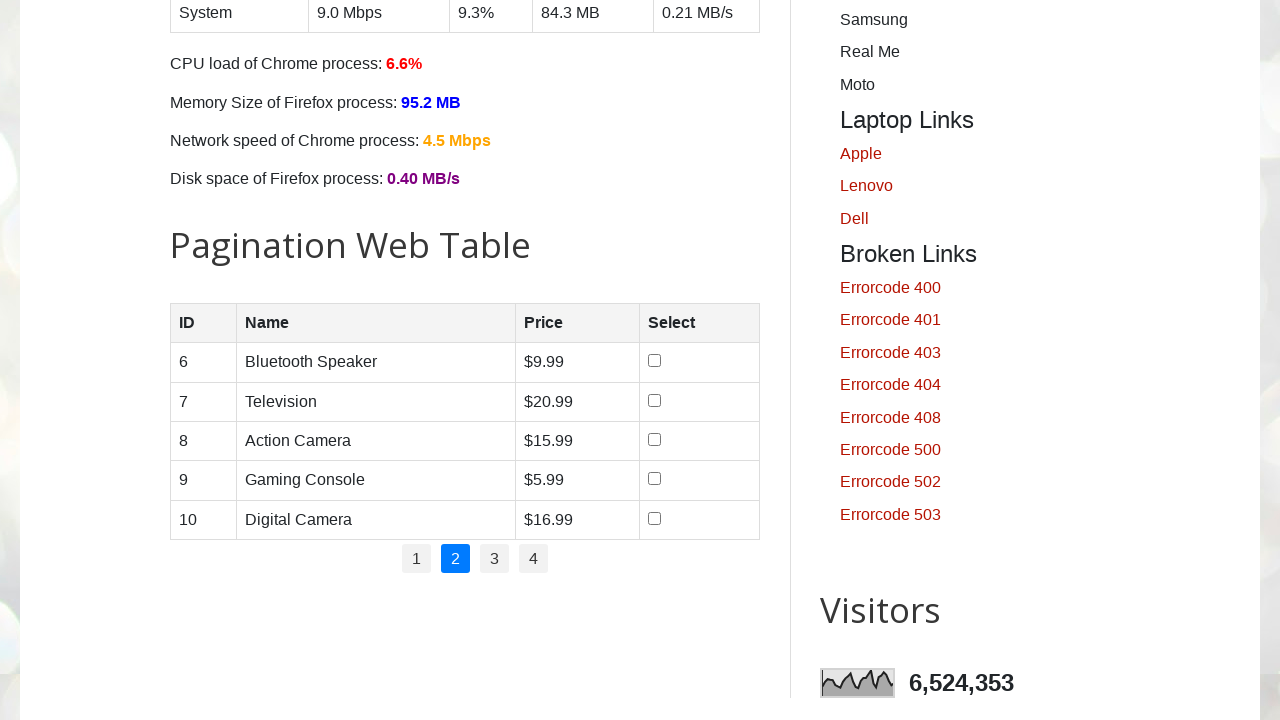

Page 2, Row 5: Read 4 cell values from table row
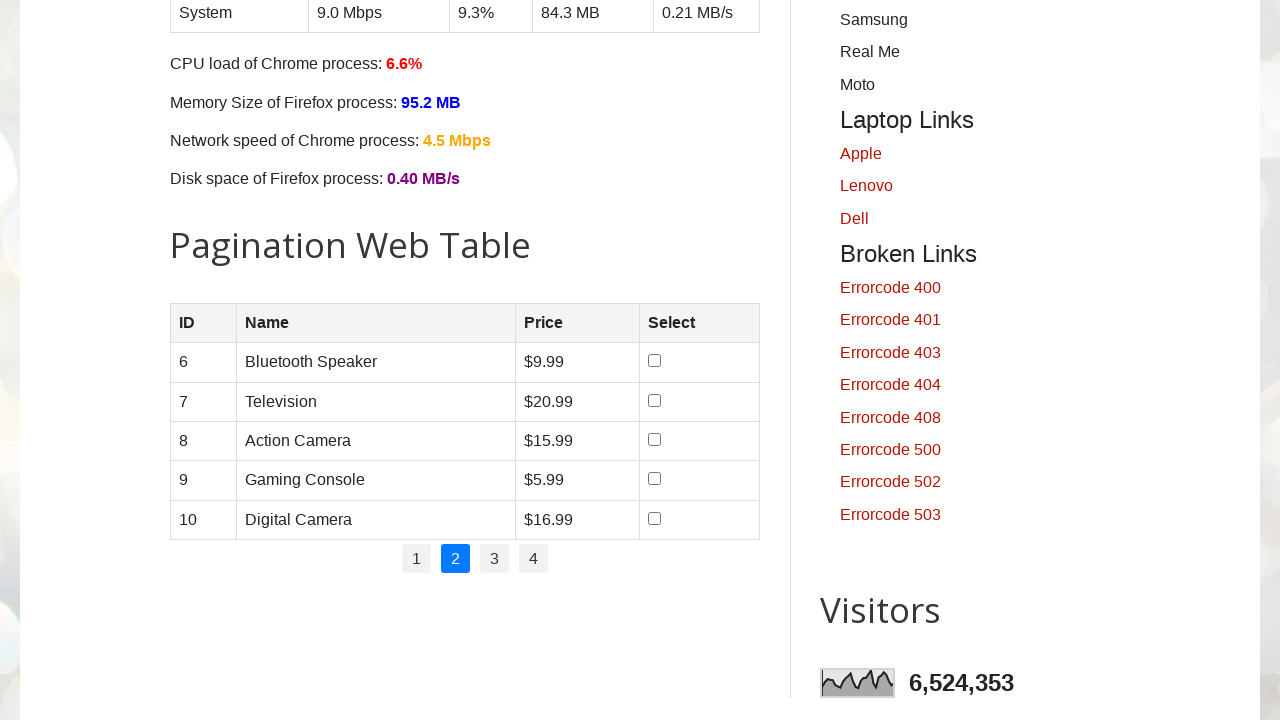

Clicked pagination link 3 at (494, 559) on .pagination li a >> nth=2
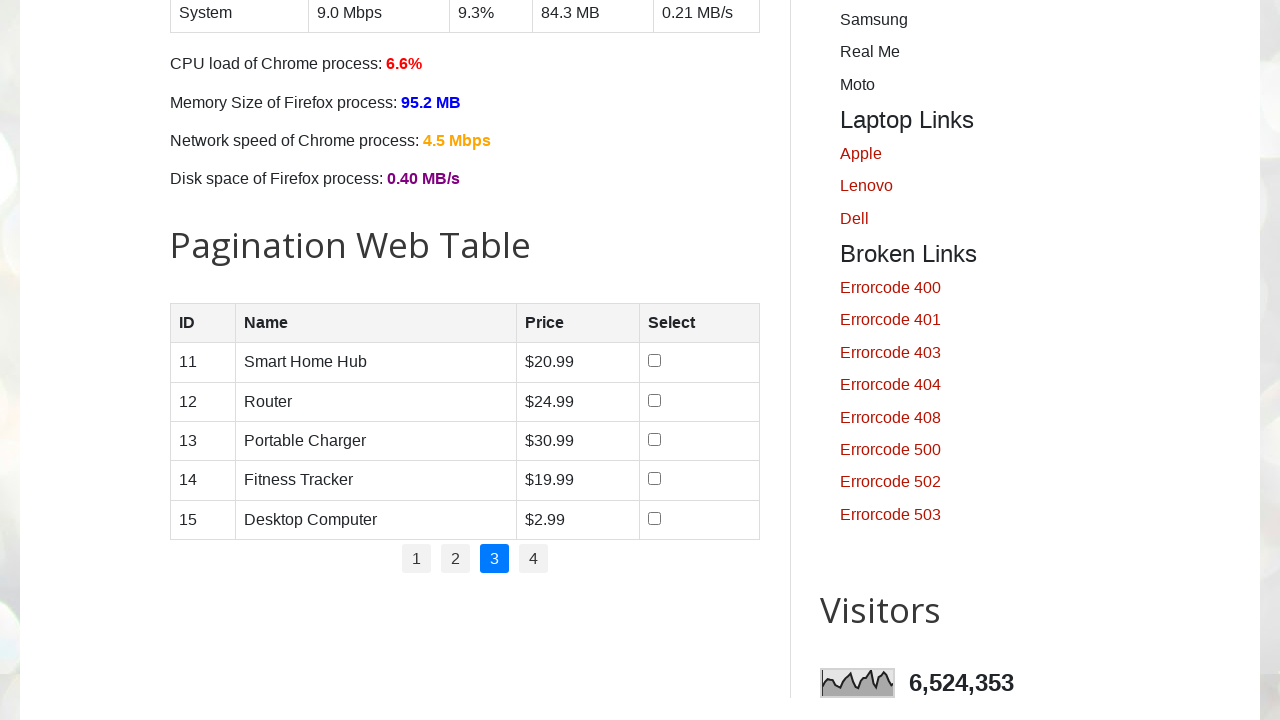

Waited for page content to update
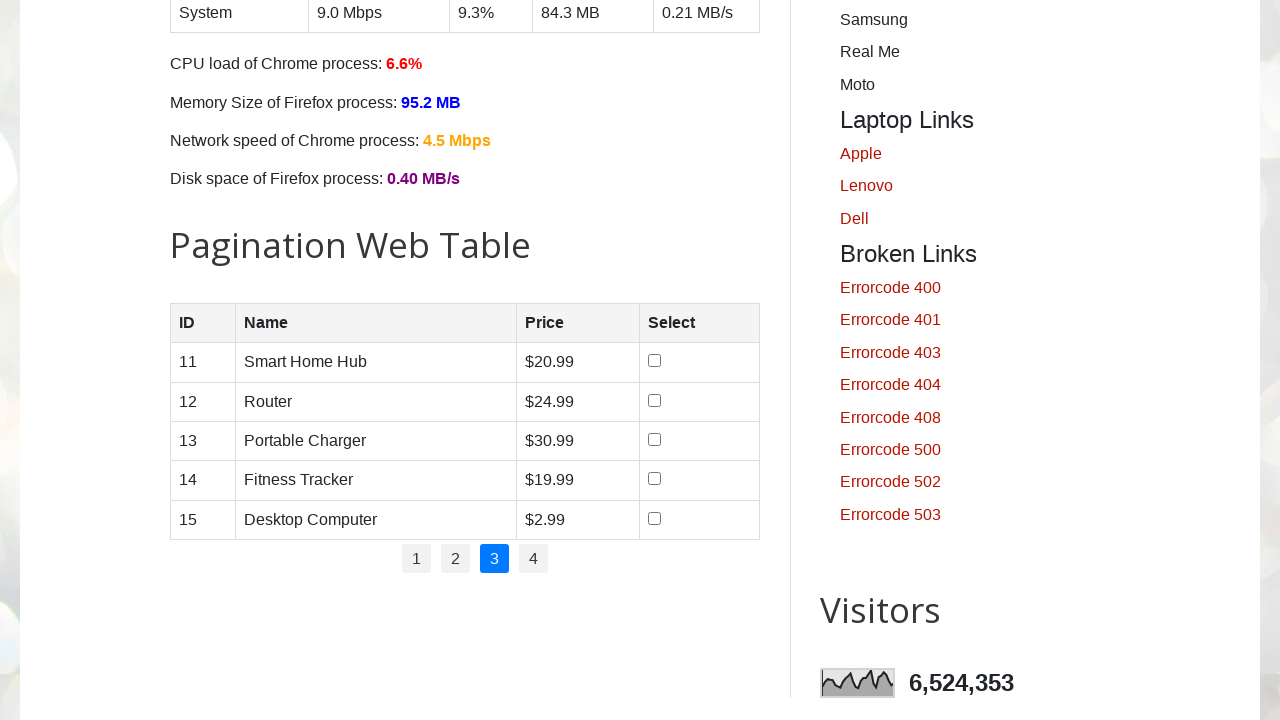

Page 3: Found 5 rows in product table
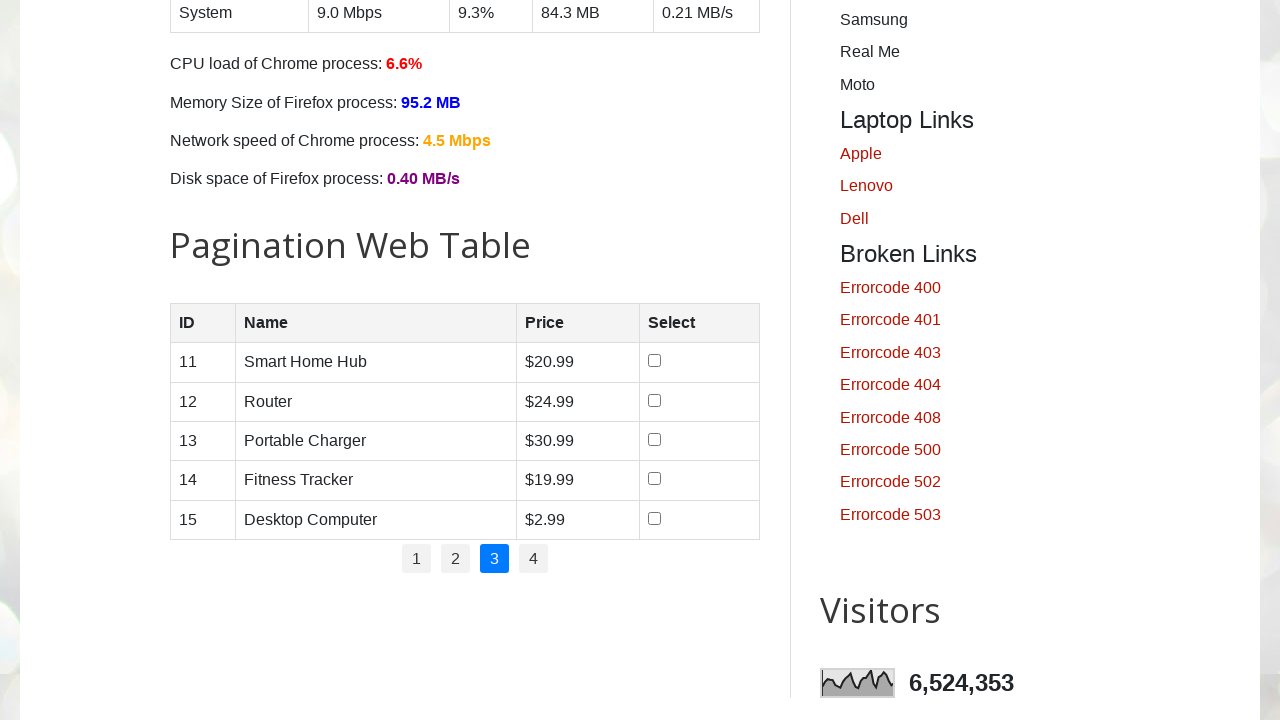

Page 3, Row 1: Read 4 cell values from table row
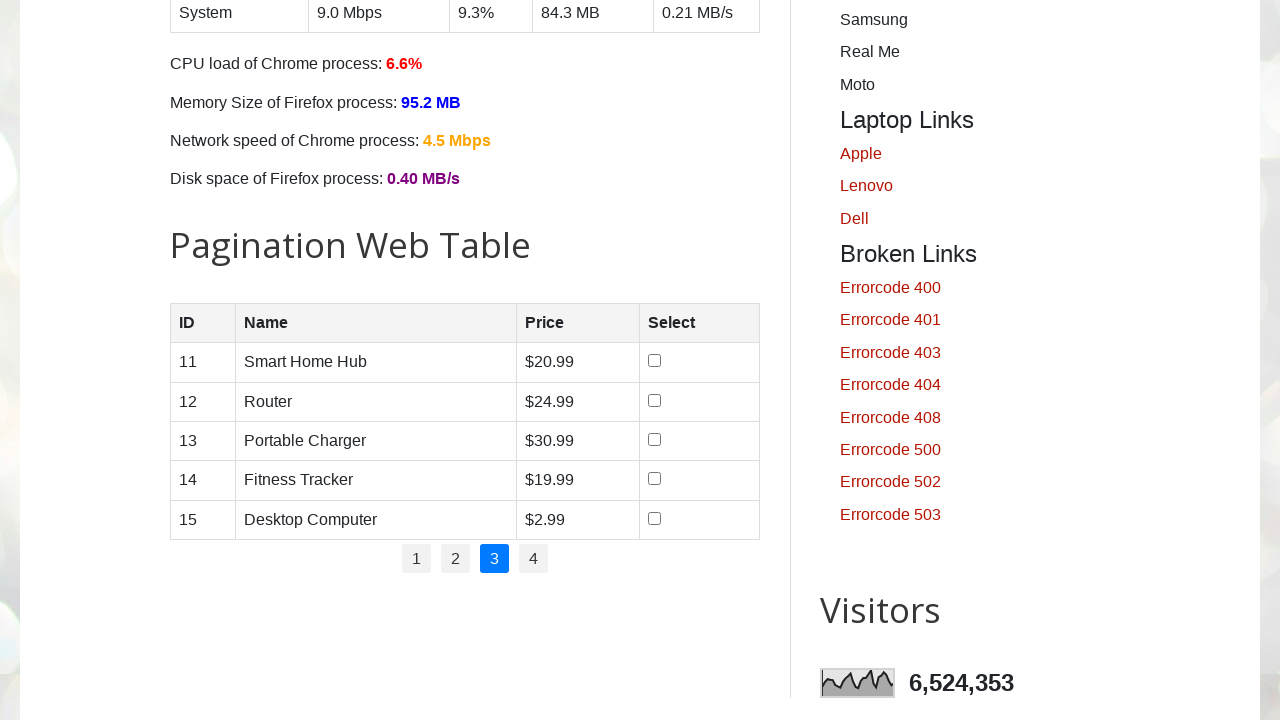

Page 3, Row 2: Read 4 cell values from table row
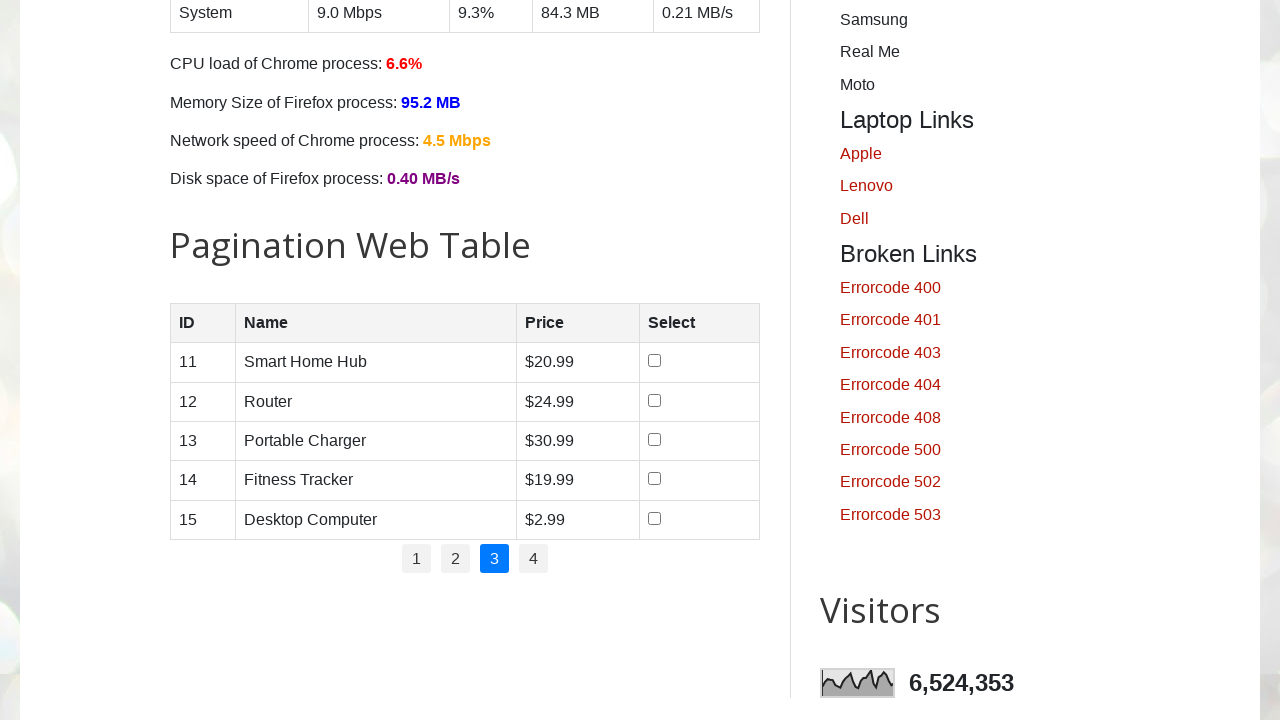

Page 3, Row 3: Read 4 cell values from table row
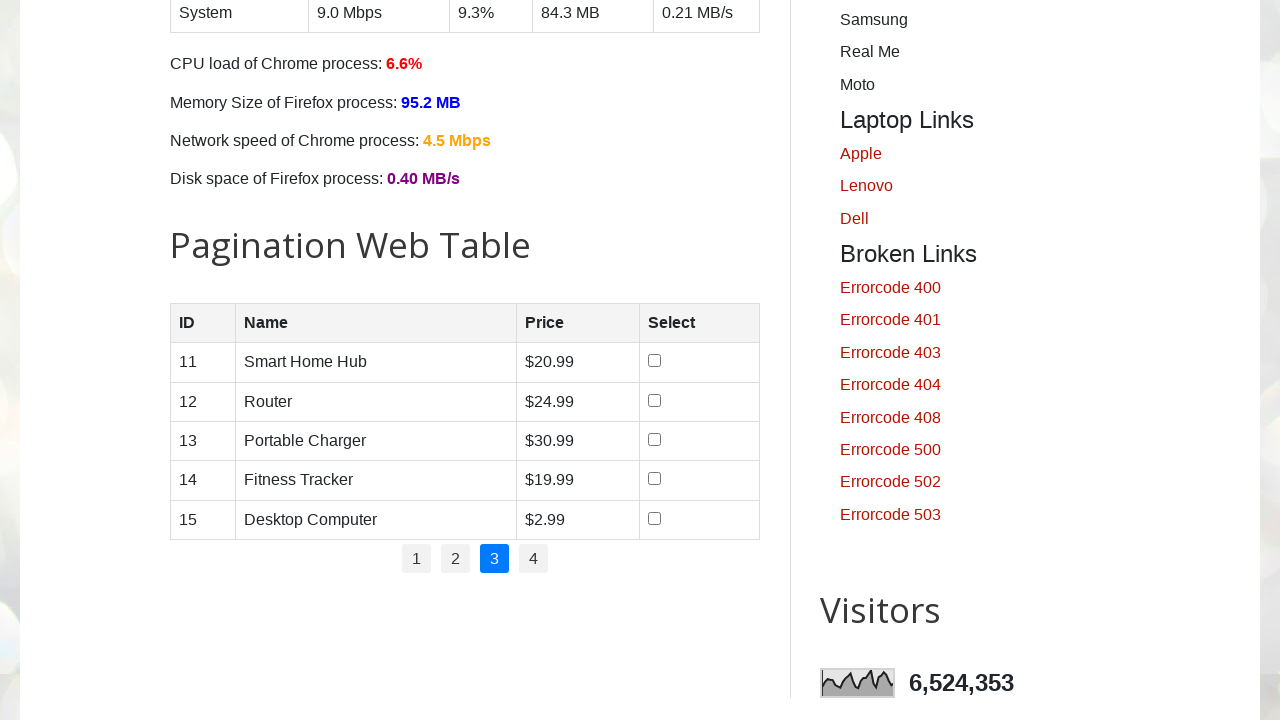

Page 3, Row 4: Read 4 cell values from table row
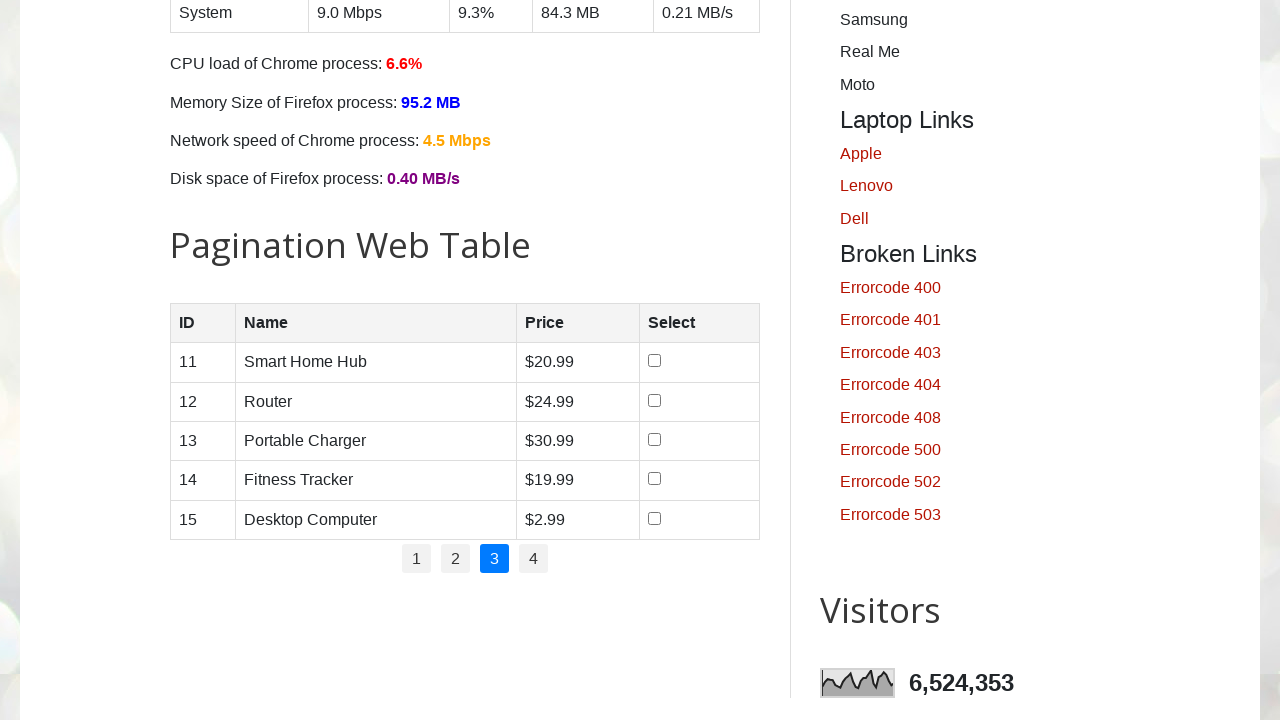

Page 3, Row 5: Read 4 cell values from table row
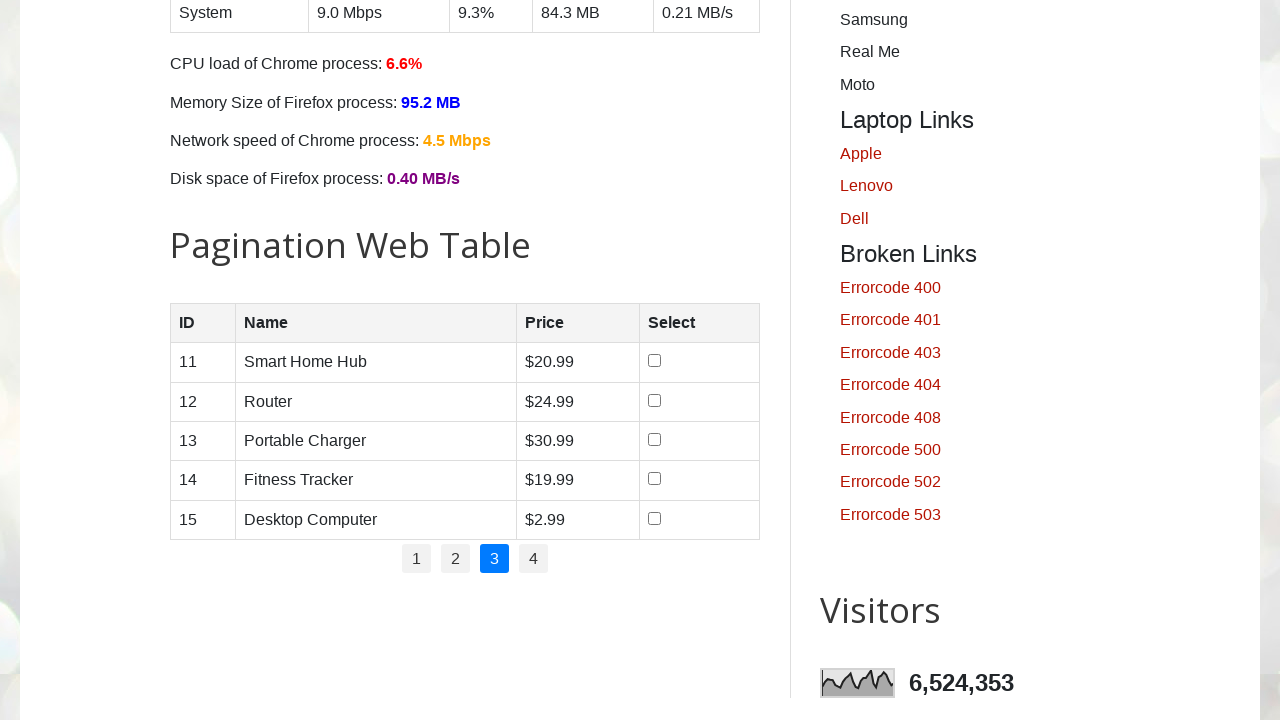

Clicked pagination link 4 at (534, 559) on .pagination li a >> nth=3
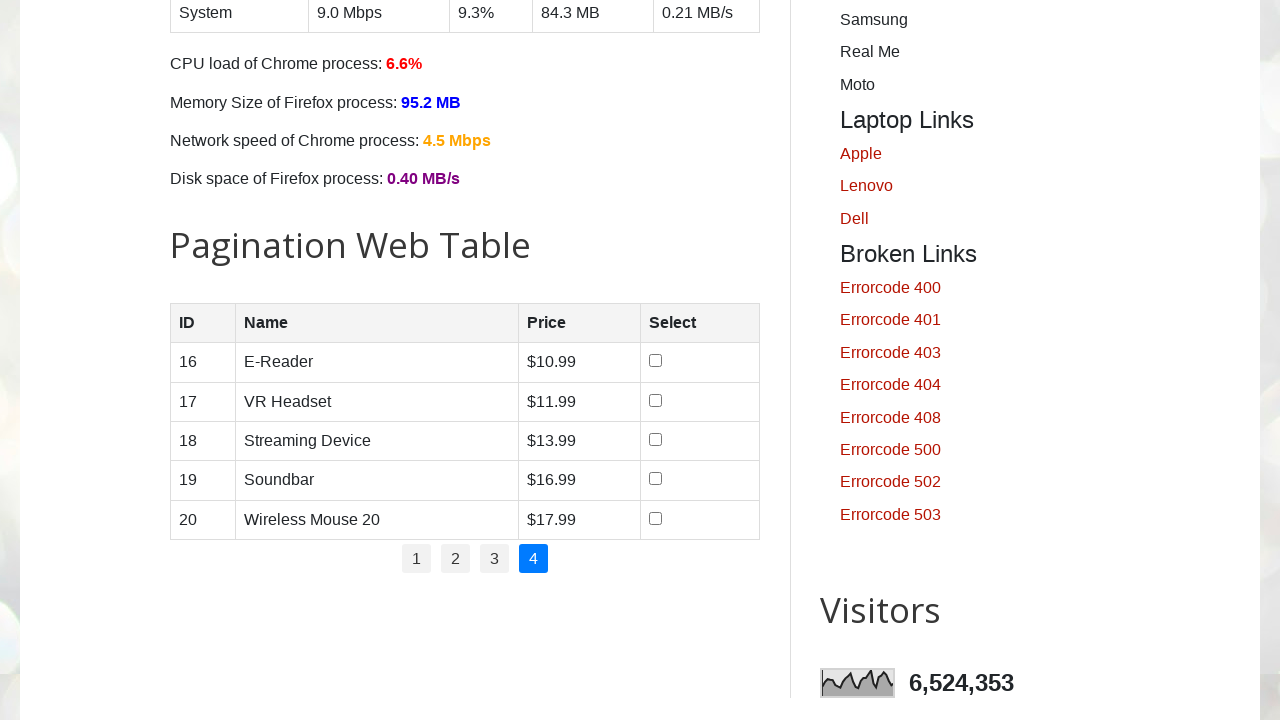

Waited for page content to update
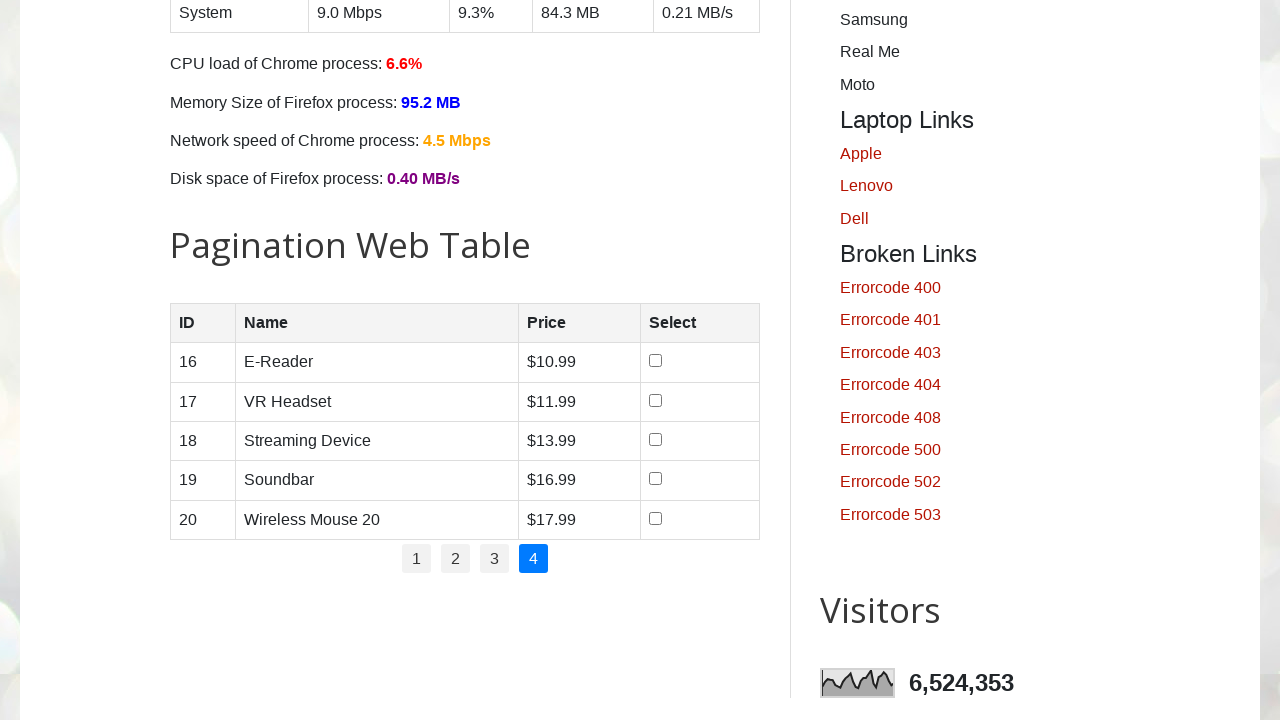

Page 4: Found 5 rows in product table
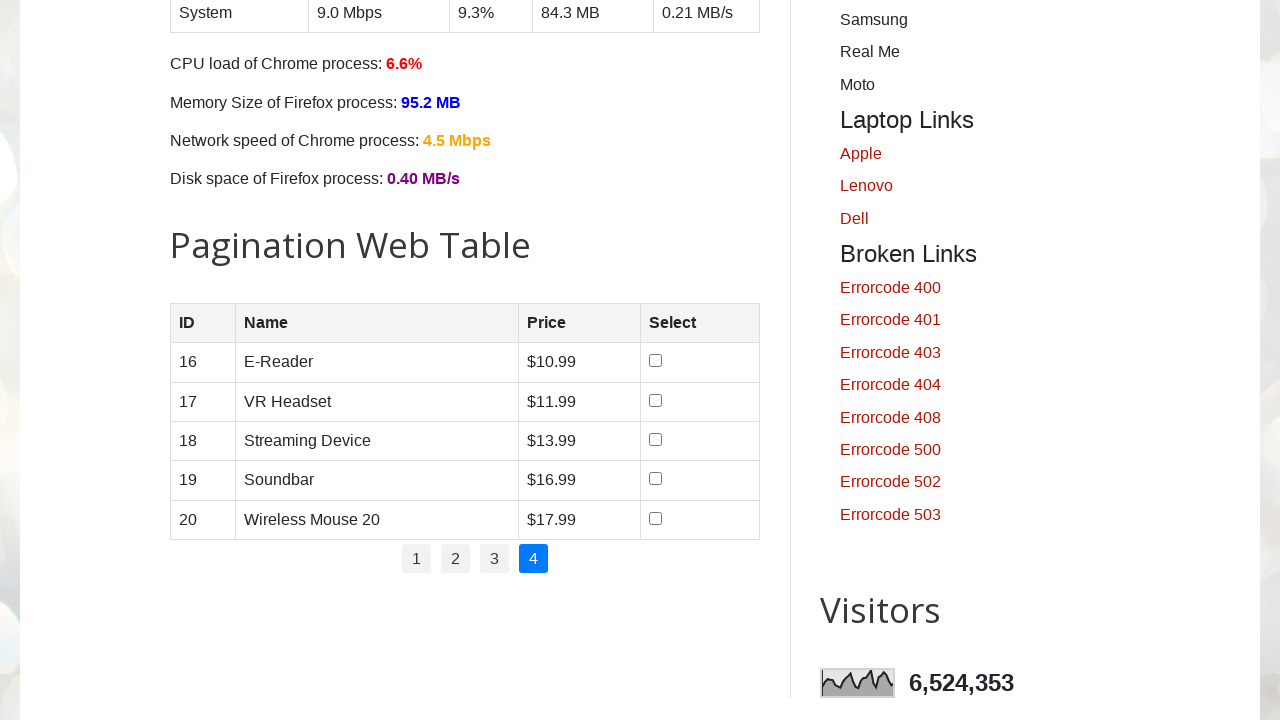

Page 4, Row 1: Read 4 cell values from table row
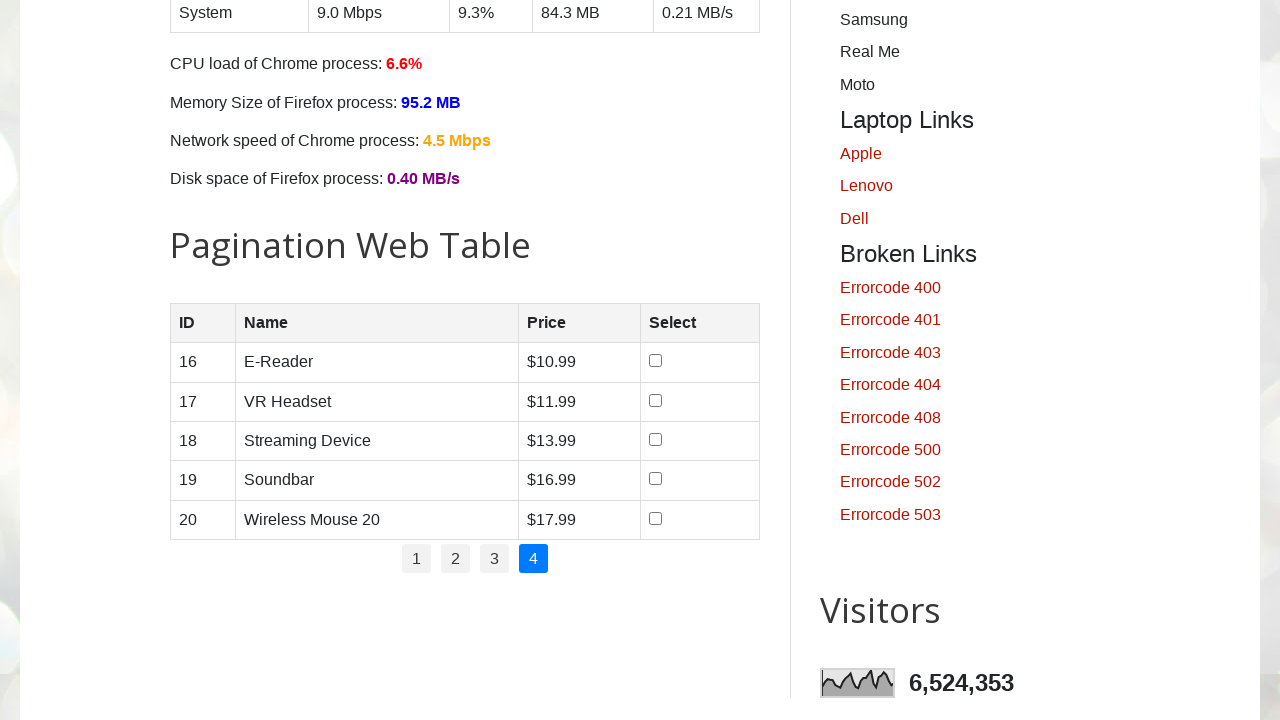

Page 4, Row 2: Read 4 cell values from table row
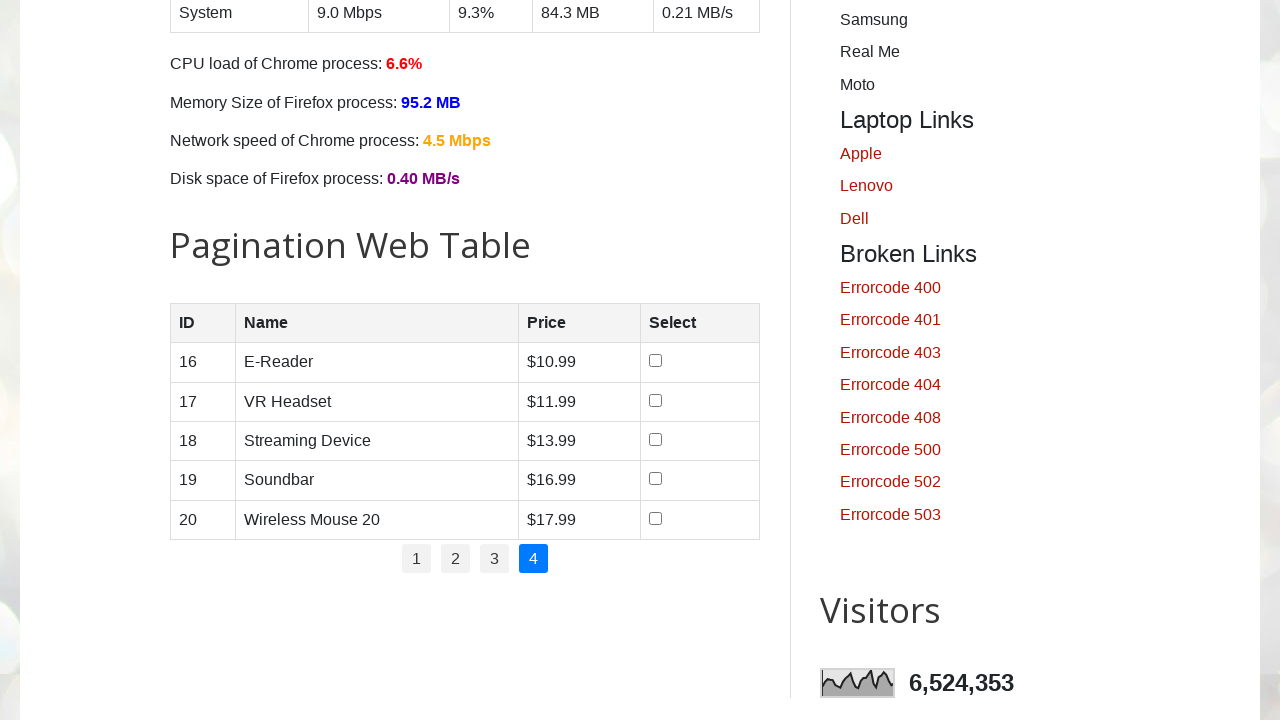

Page 4, Row 3: Read 4 cell values from table row
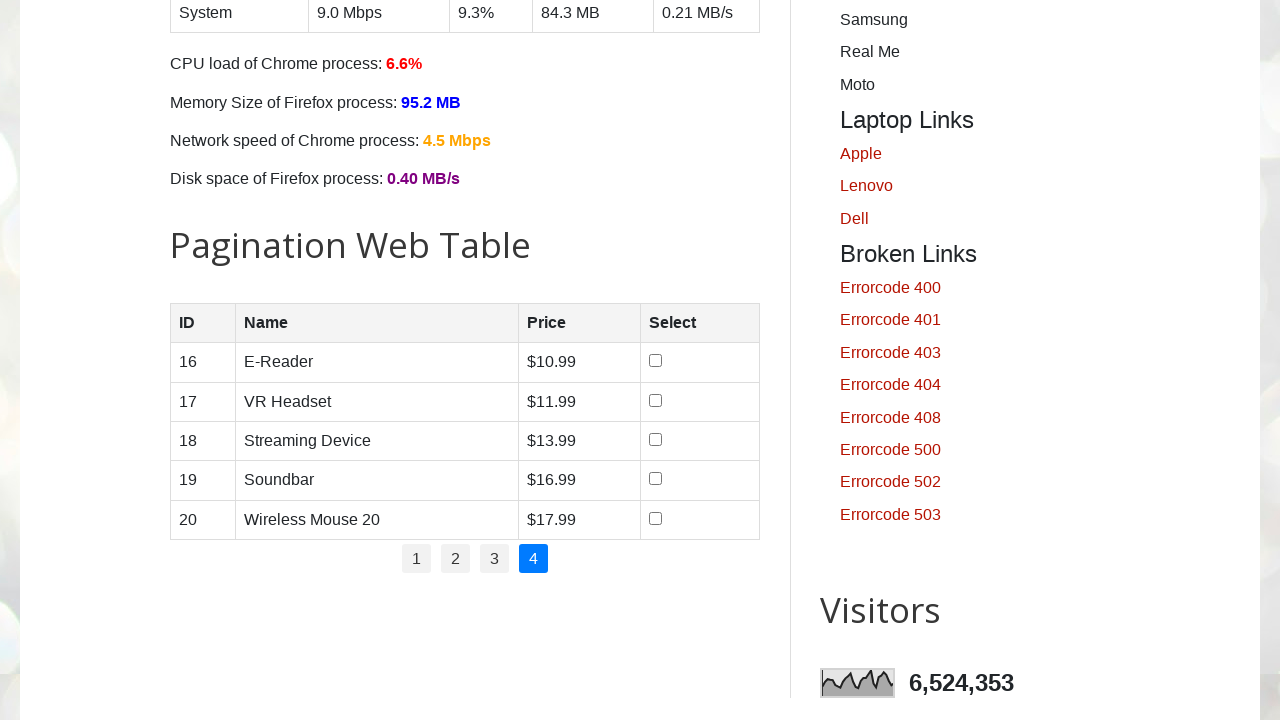

Page 4, Row 4: Read 4 cell values from table row
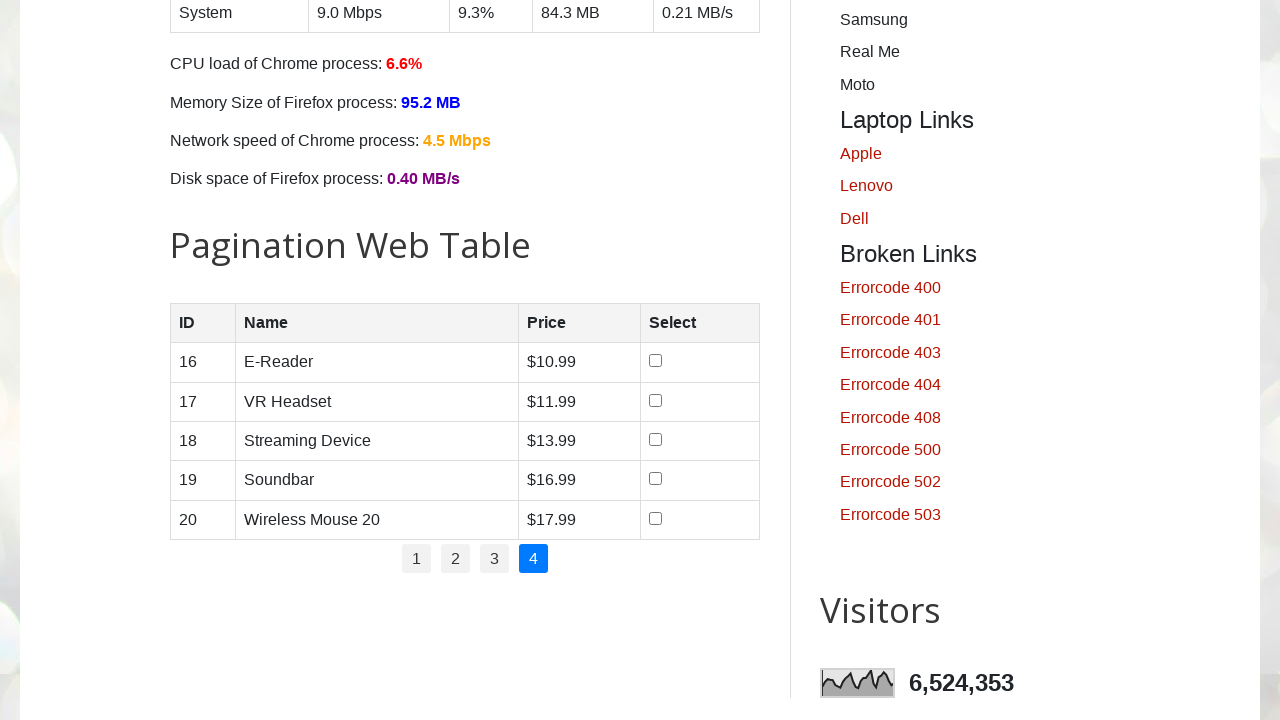

Page 4, Row 5: Read 4 cell values from table row
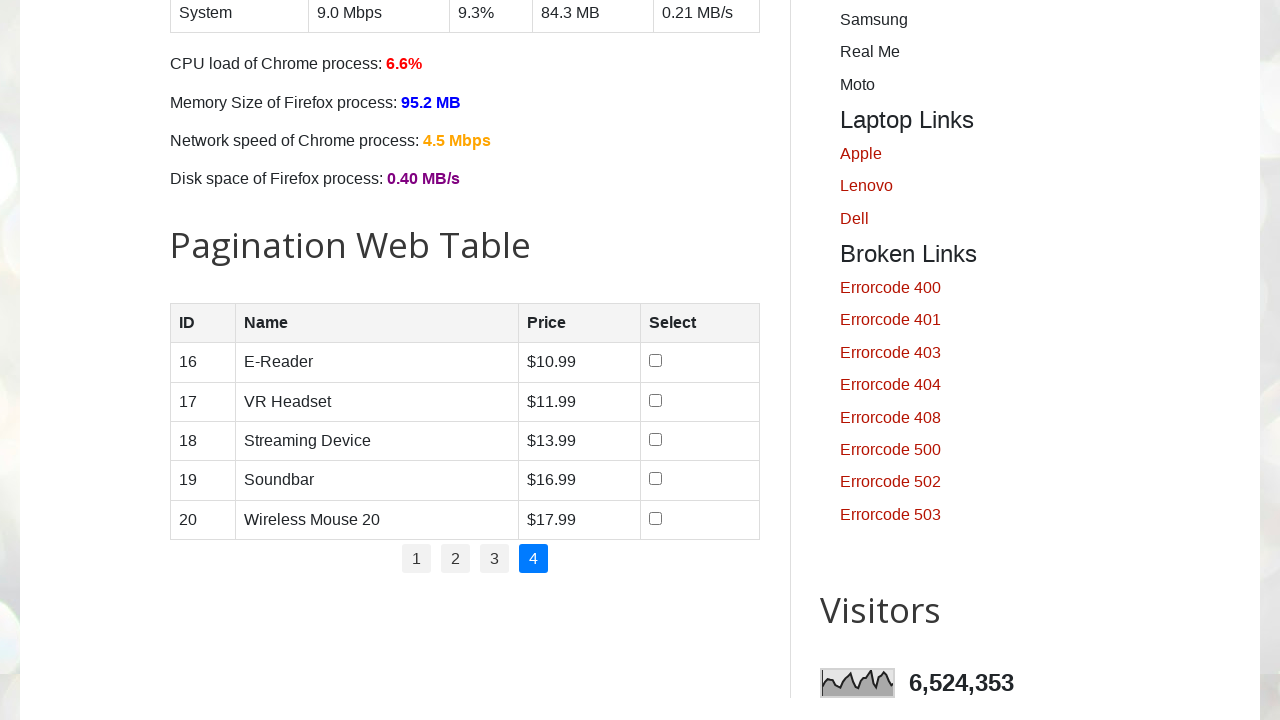

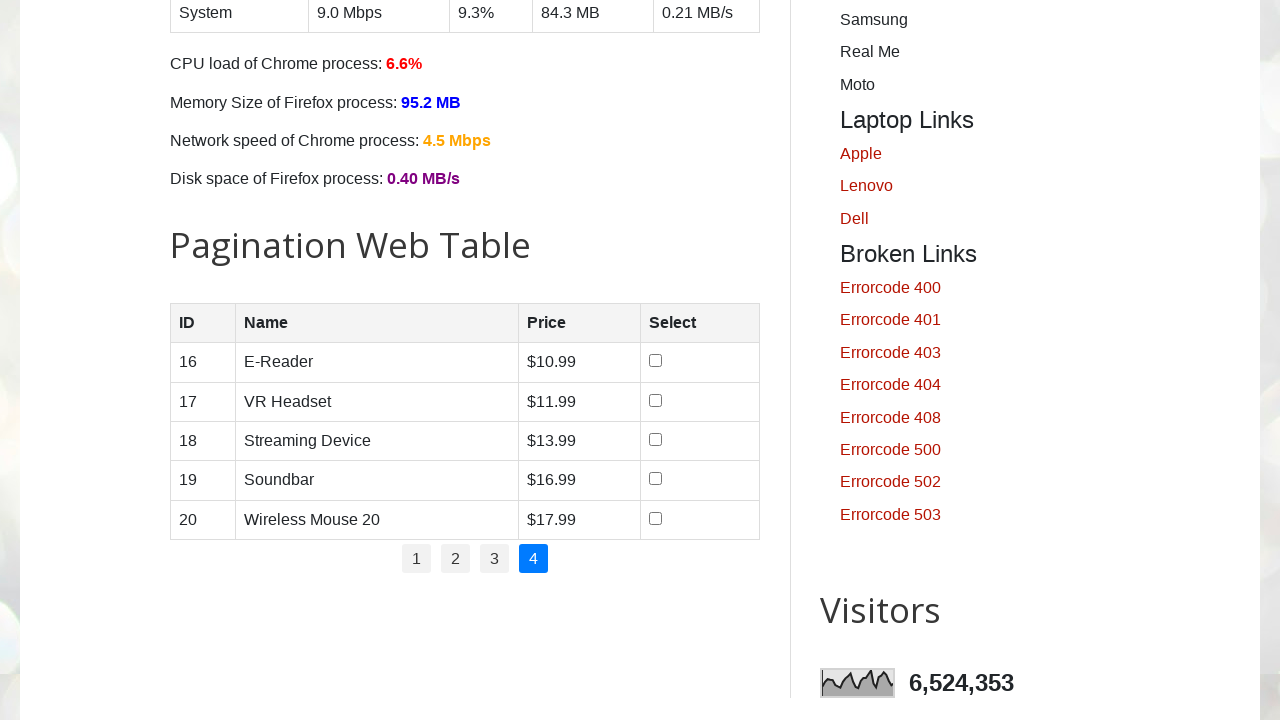